Tests footer links by opening each link in the first column of the footer section in new tabs and verifying all pages load successfully

Starting URL: https://rahulshettyacademy.com/AutomationPractice/

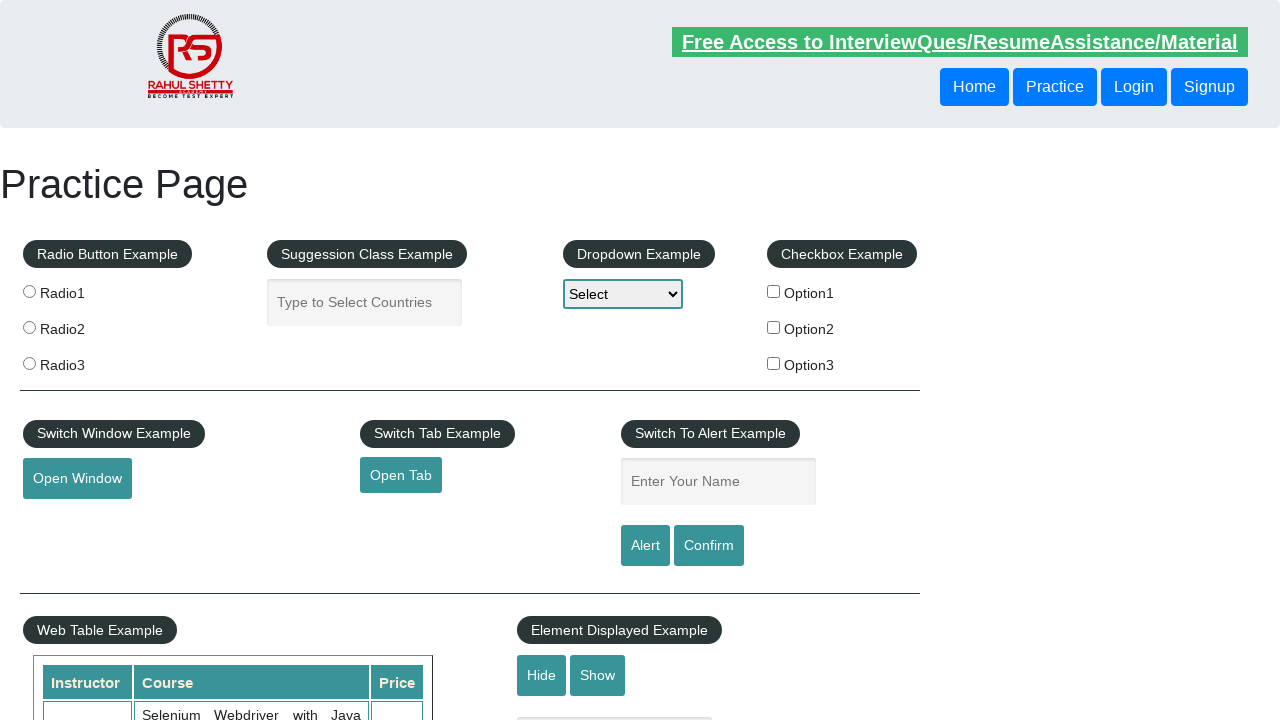

Located all links on page: 27 total links found
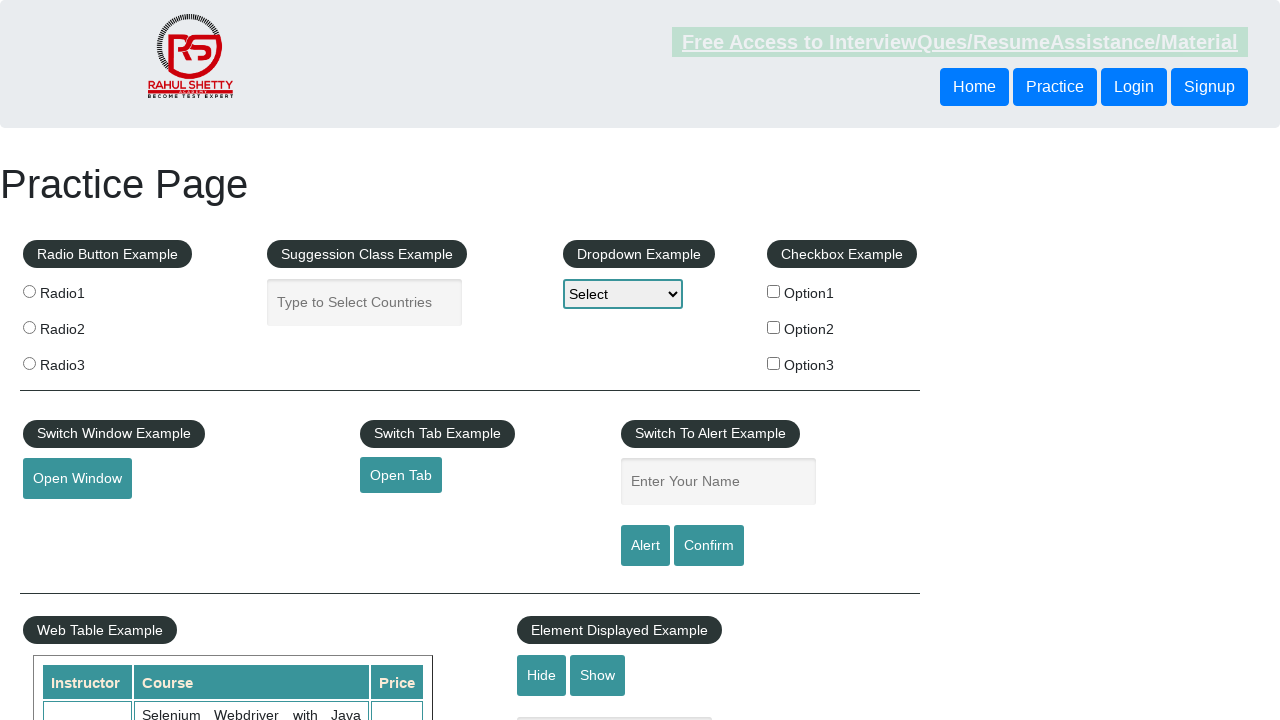

Located footer section with ID '#gf-BIG'
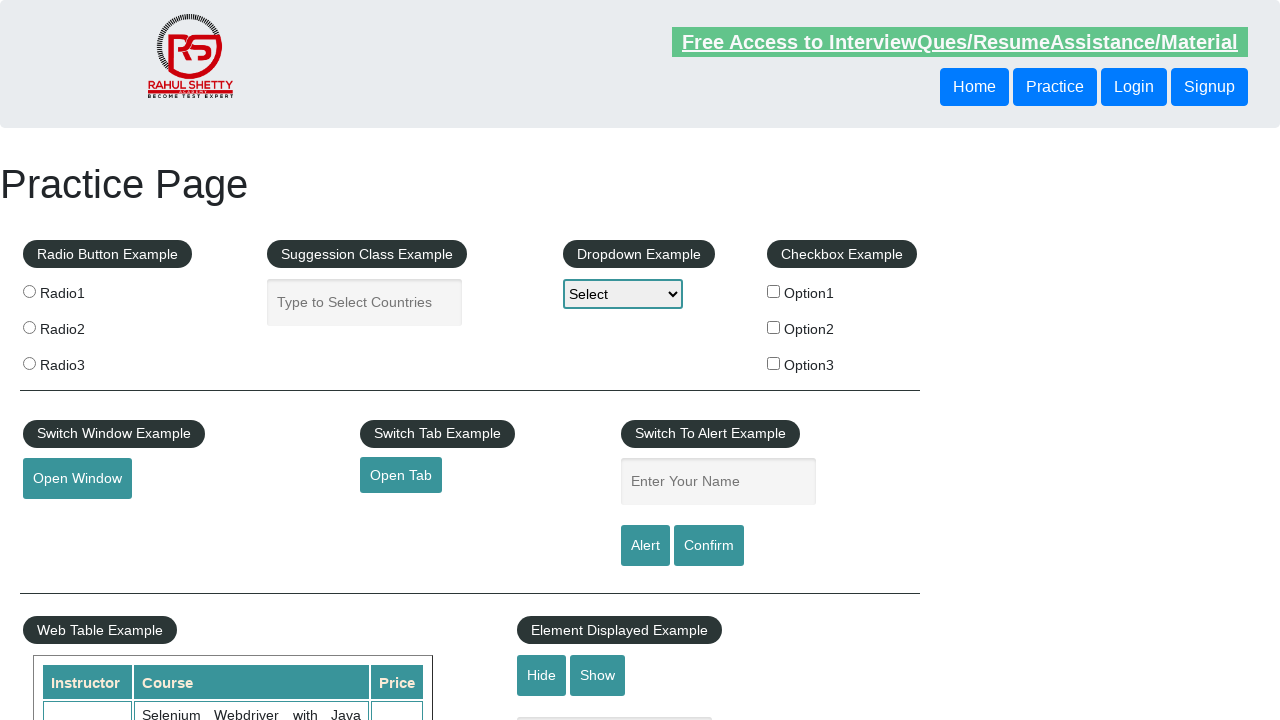

Located links in footer: 20 links found
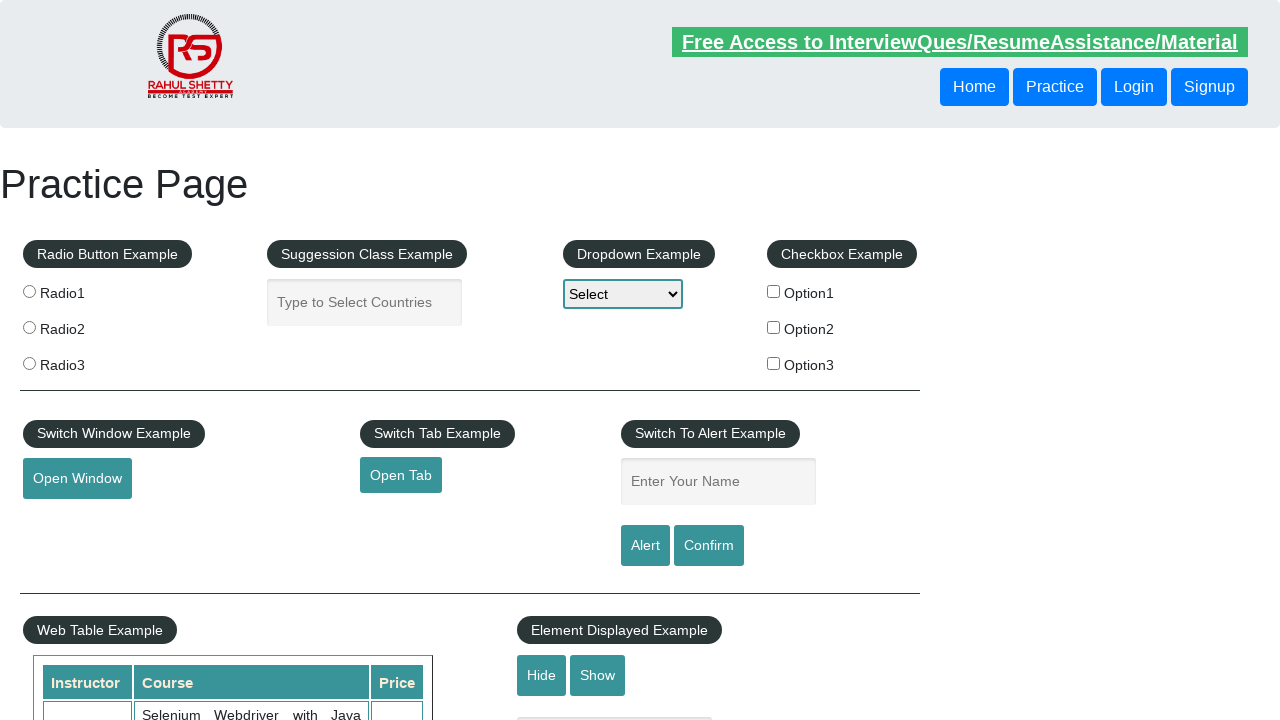

Located first column of footer table
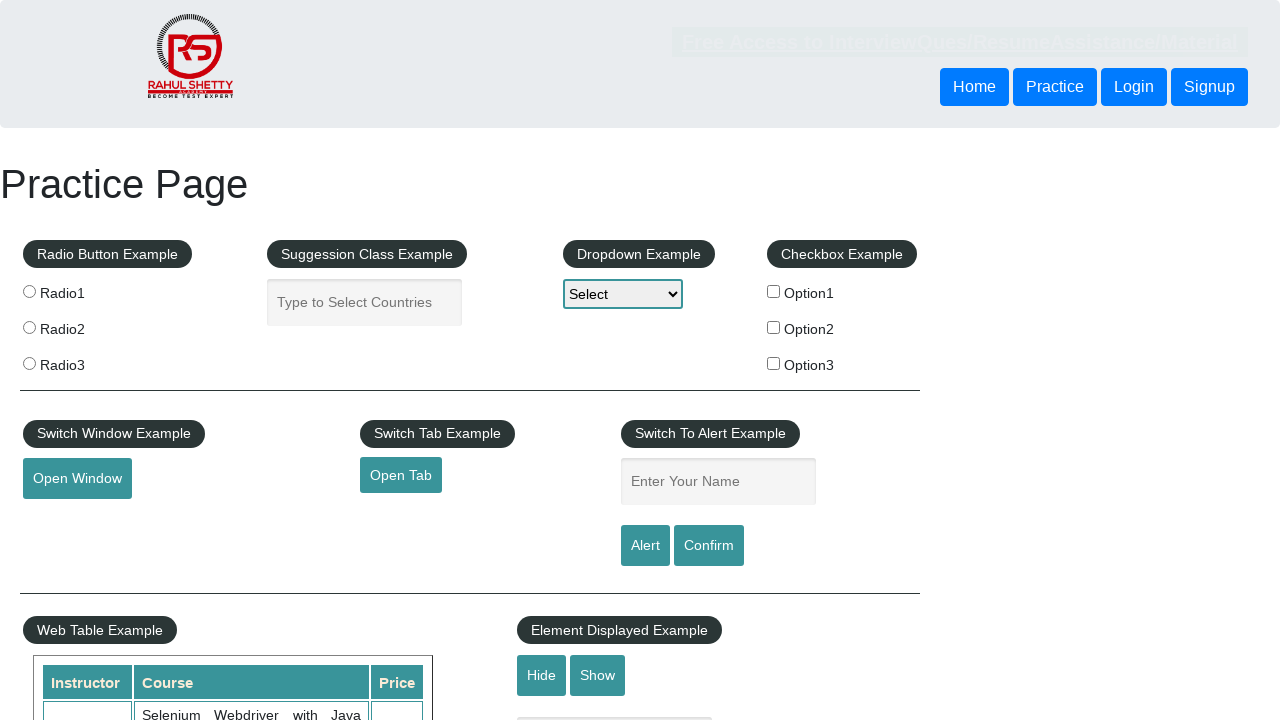

Located links in first footer column: 5 links found
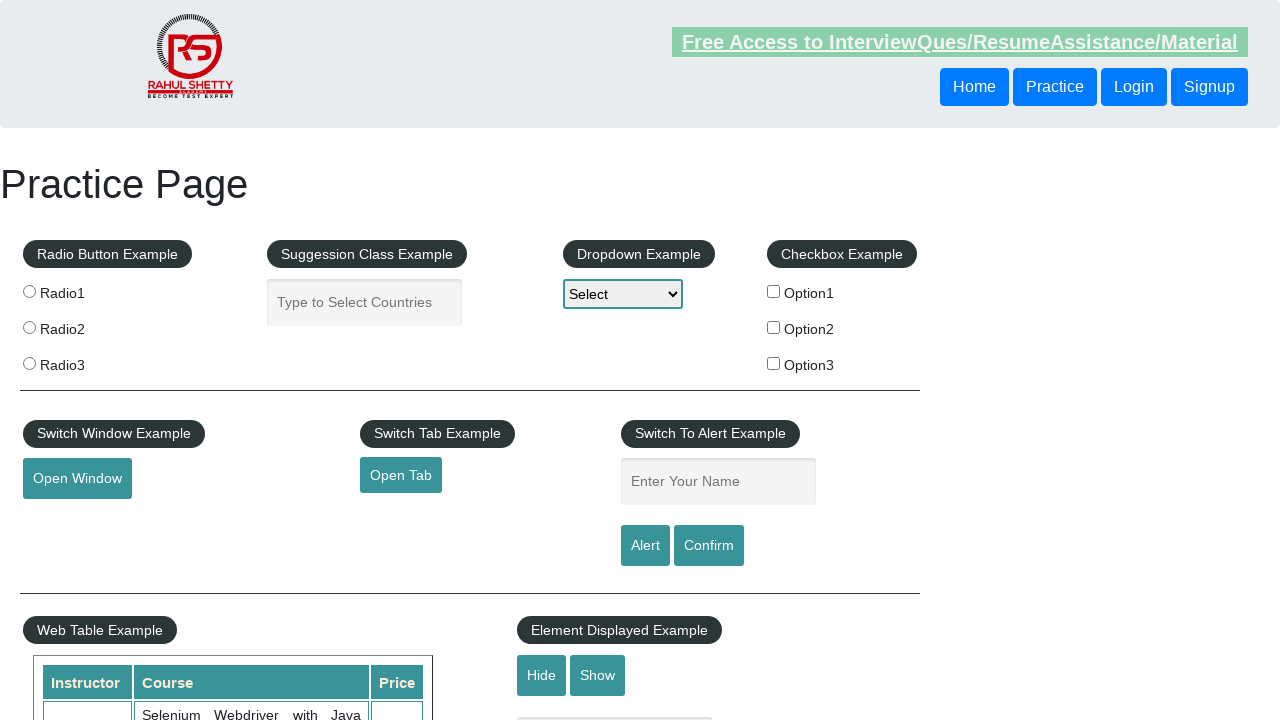

Located footer link at index 1
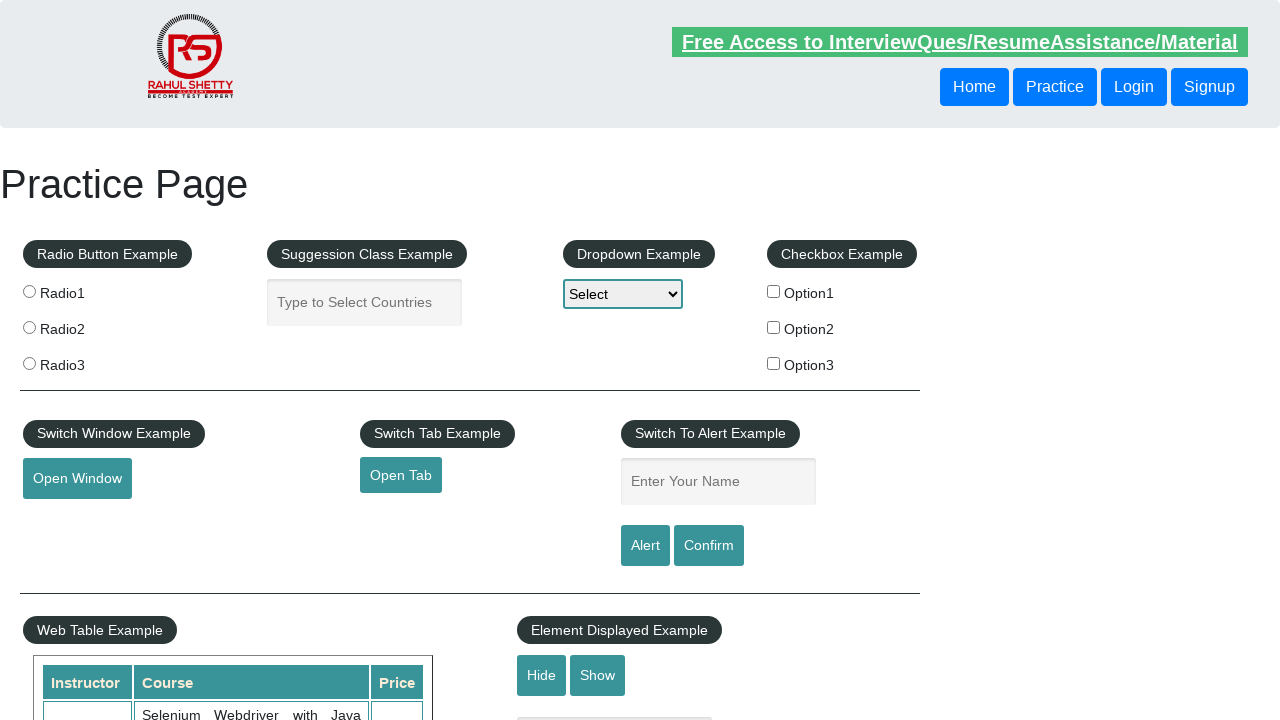

Opened footer link 1 in new tab using Ctrl+Click at (68, 520) on #gf-BIG >> xpath=//table/tbody/tr/td[1]/ul >> a >> nth=1
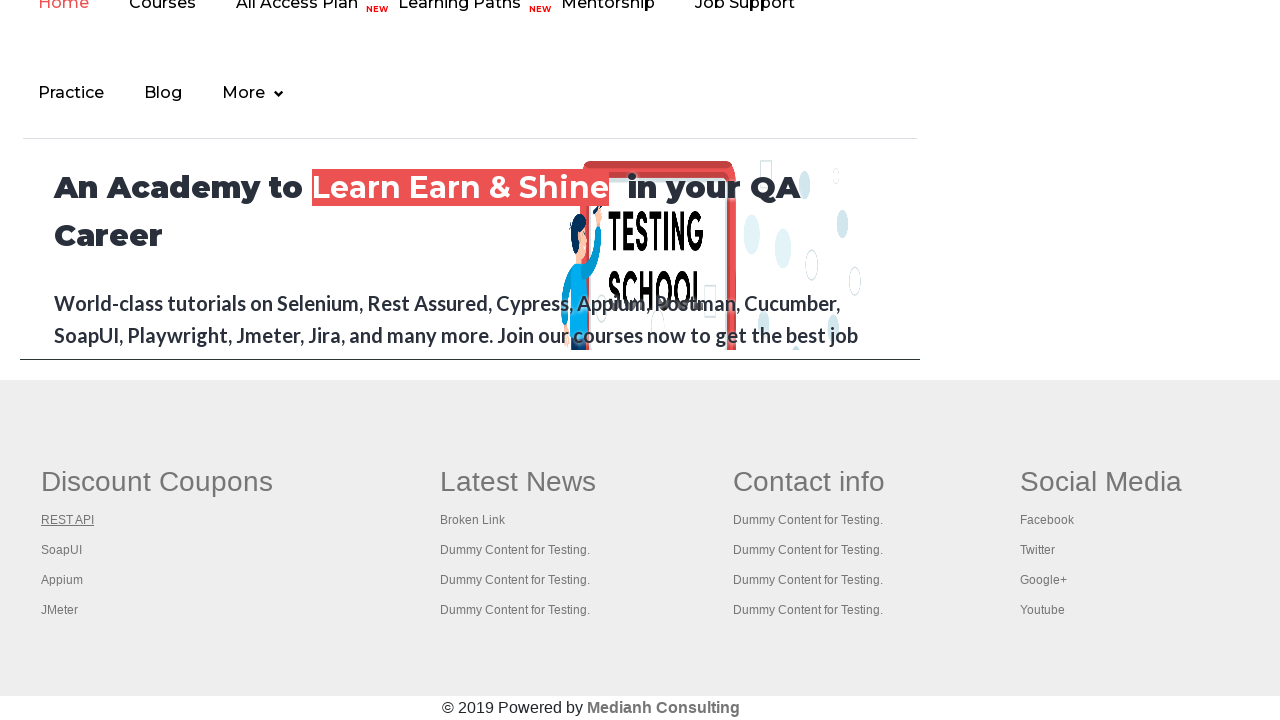

New tab page object created for link 1
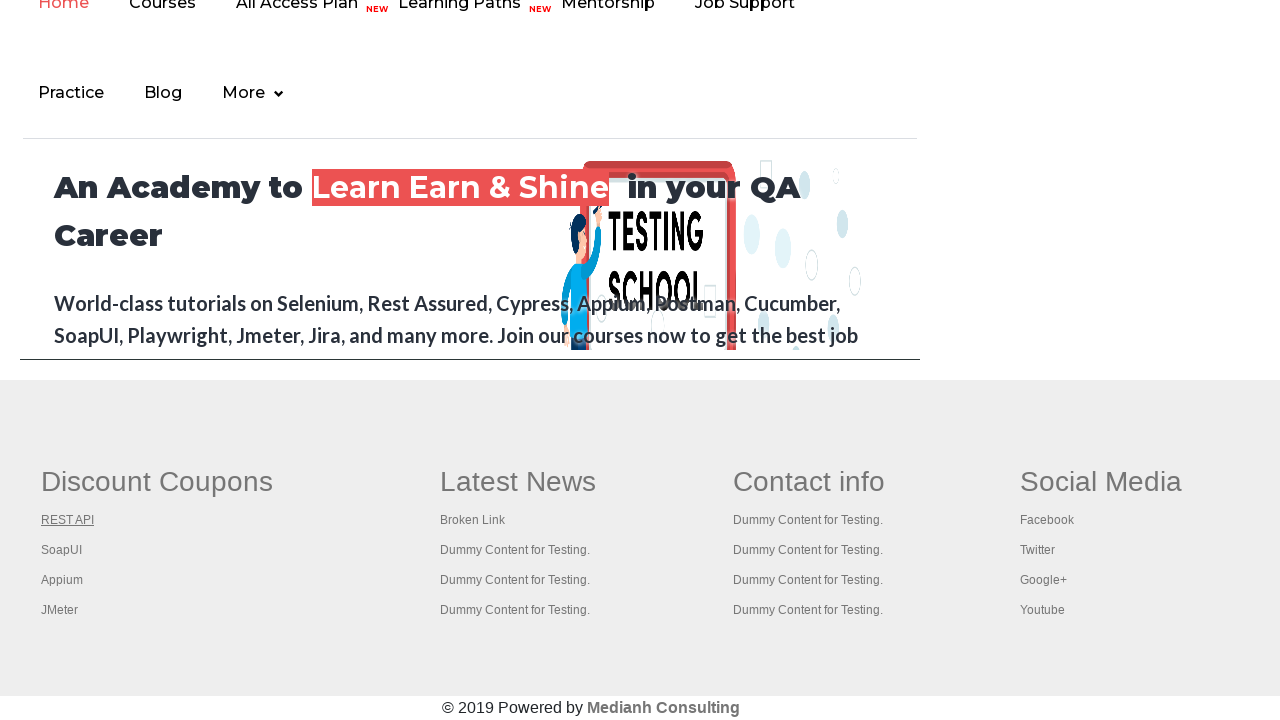

New page 1 finished loading
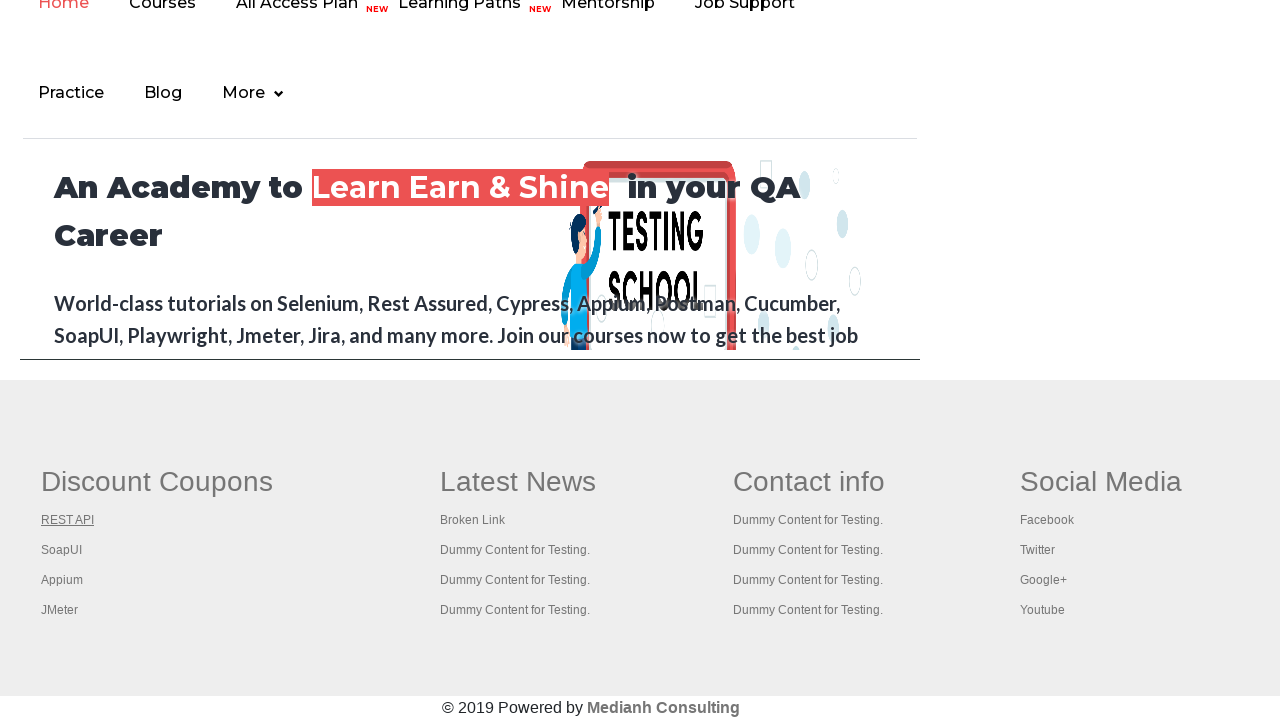

Located footer link at index 2
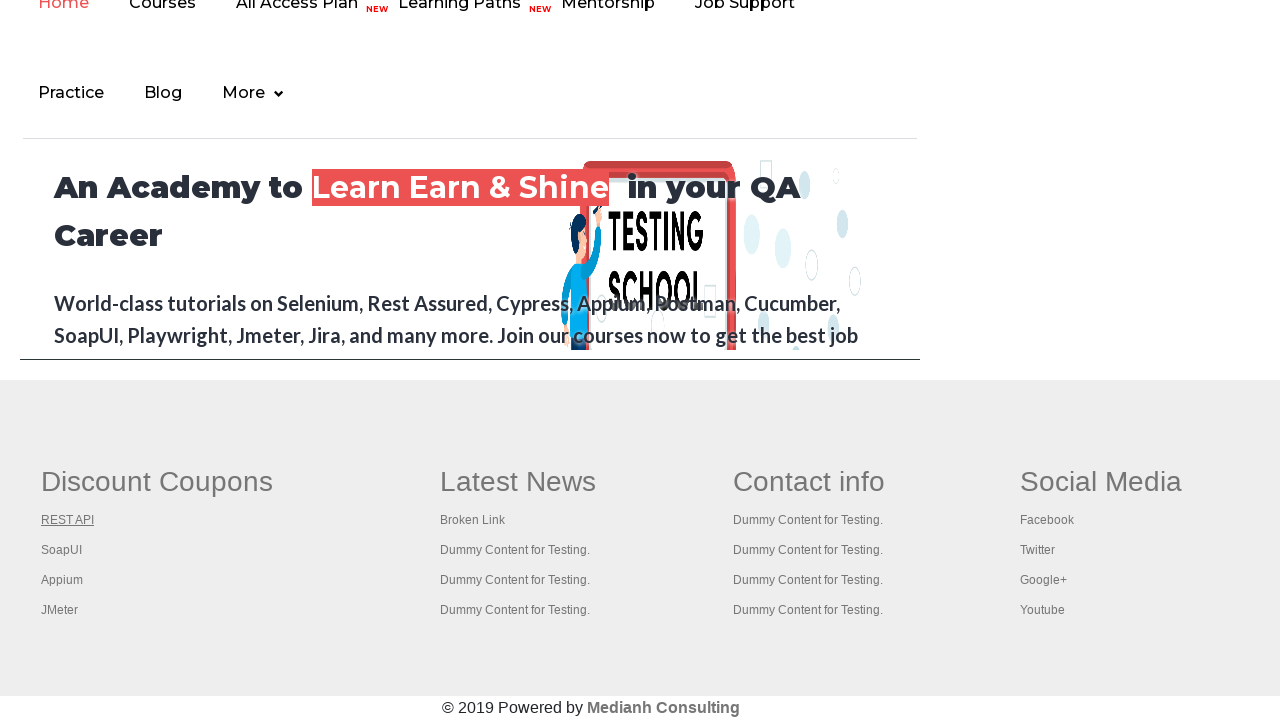

Opened footer link 2 in new tab using Ctrl+Click at (62, 550) on #gf-BIG >> xpath=//table/tbody/tr/td[1]/ul >> a >> nth=2
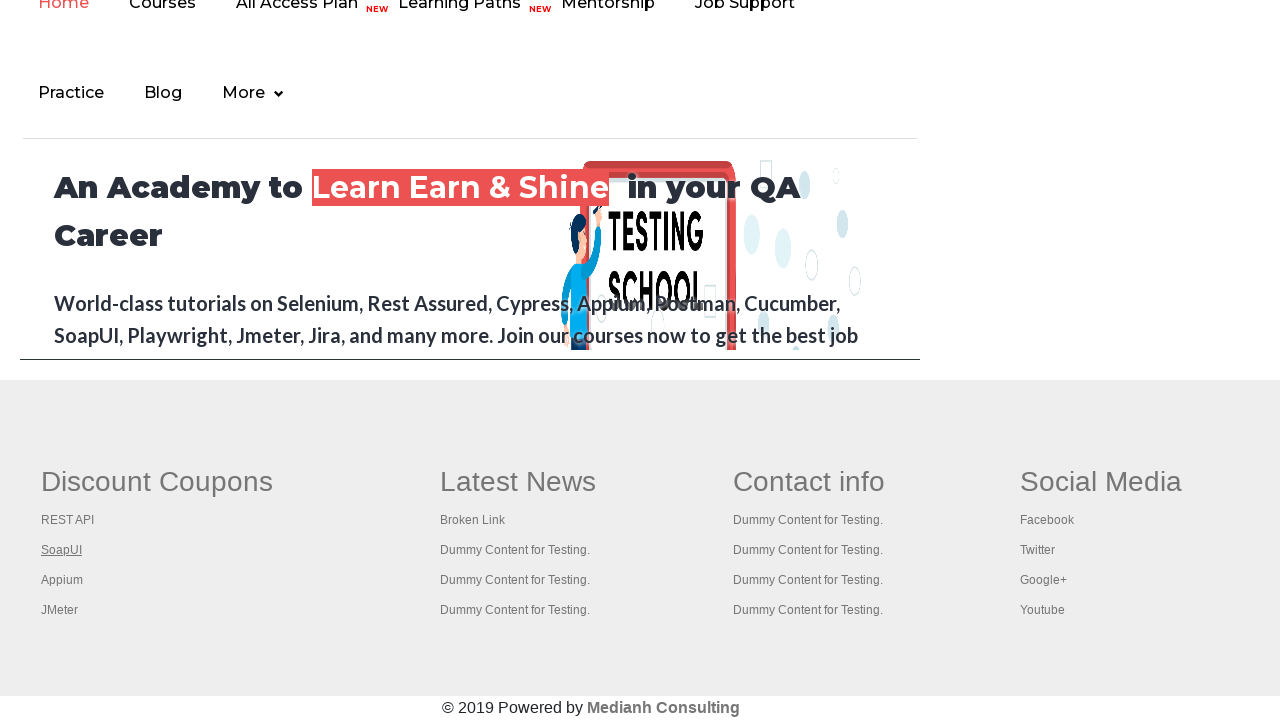

New tab page object created for link 2
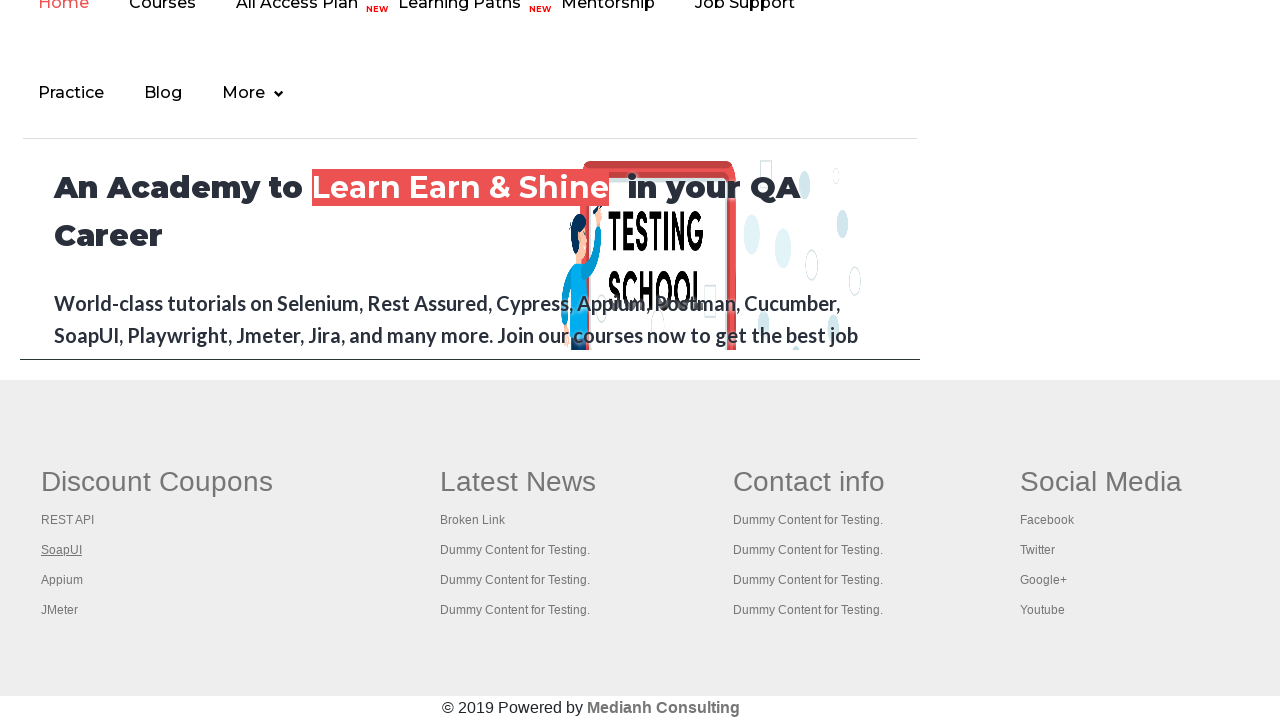

New page 2 finished loading
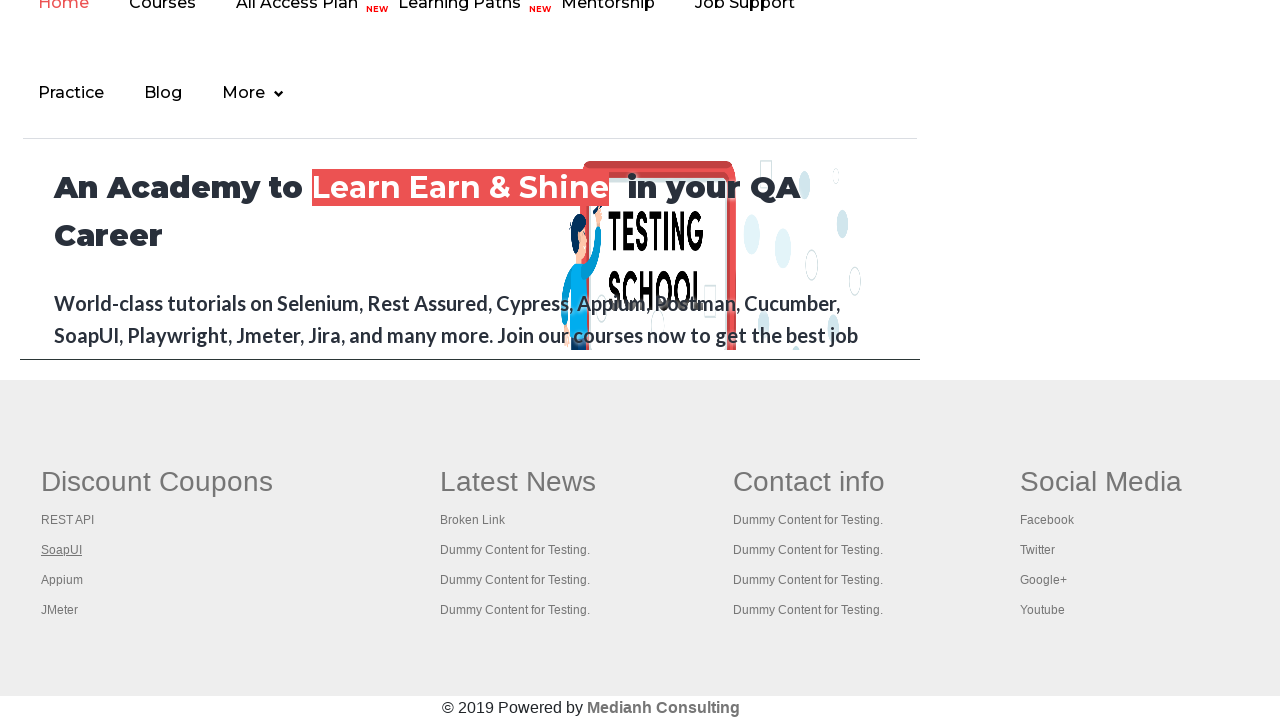

Located footer link at index 3
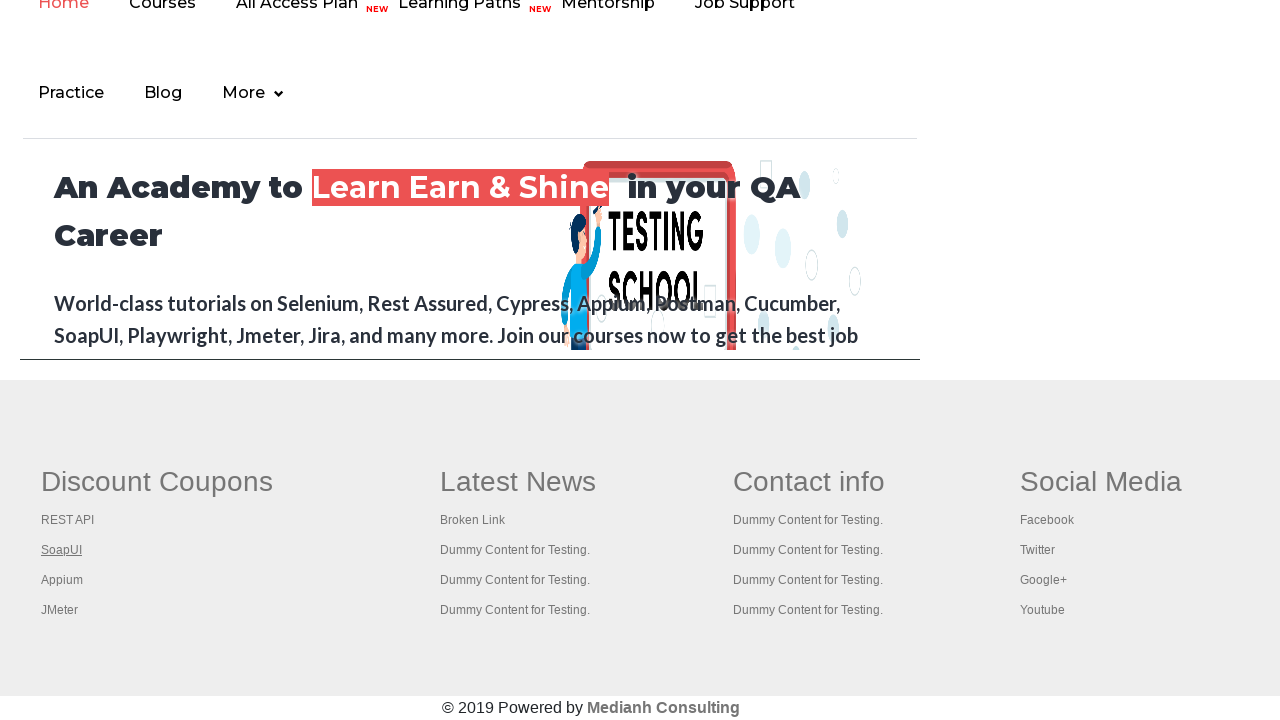

Opened footer link 3 in new tab using Ctrl+Click at (62, 580) on #gf-BIG >> xpath=//table/tbody/tr/td[1]/ul >> a >> nth=3
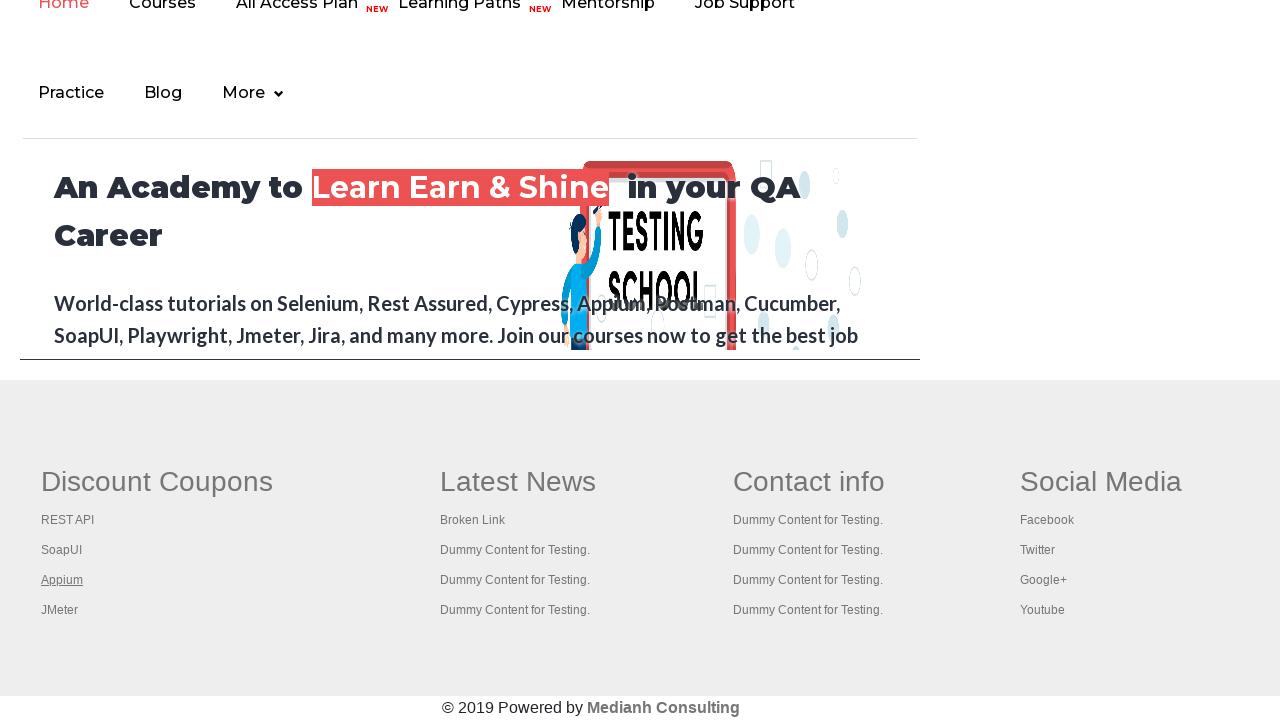

New tab page object created for link 3
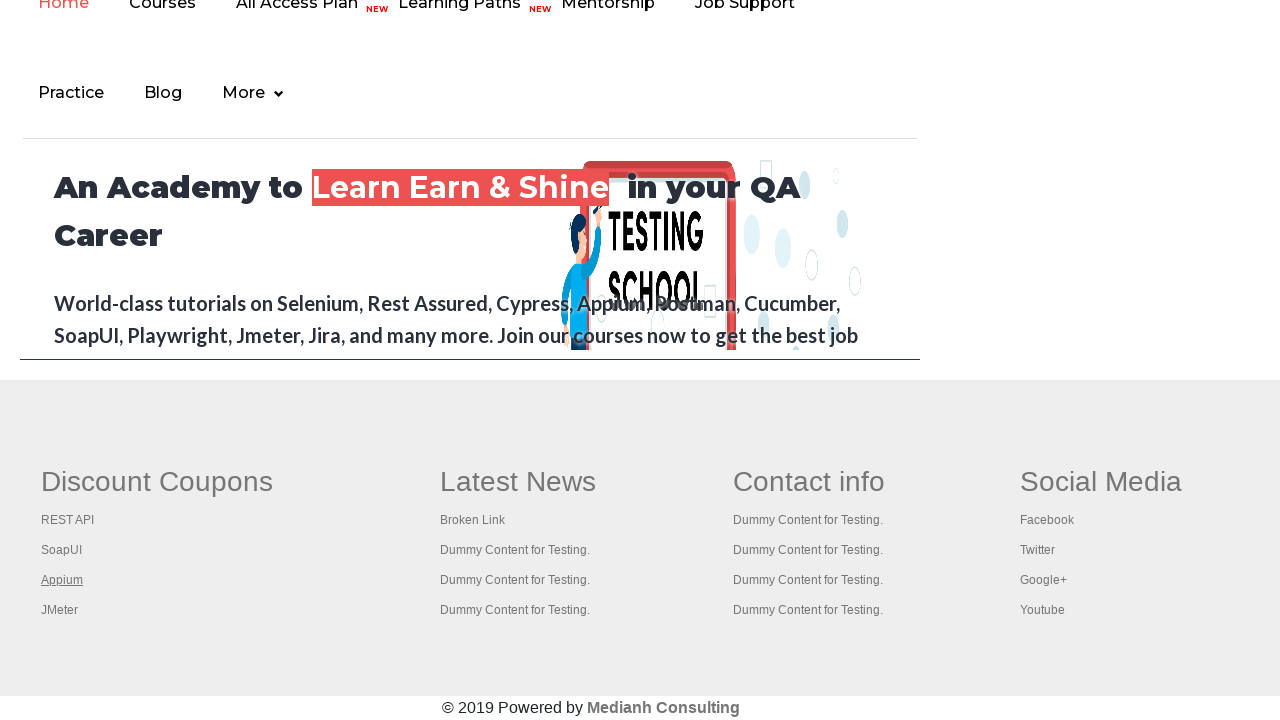

New page 3 finished loading
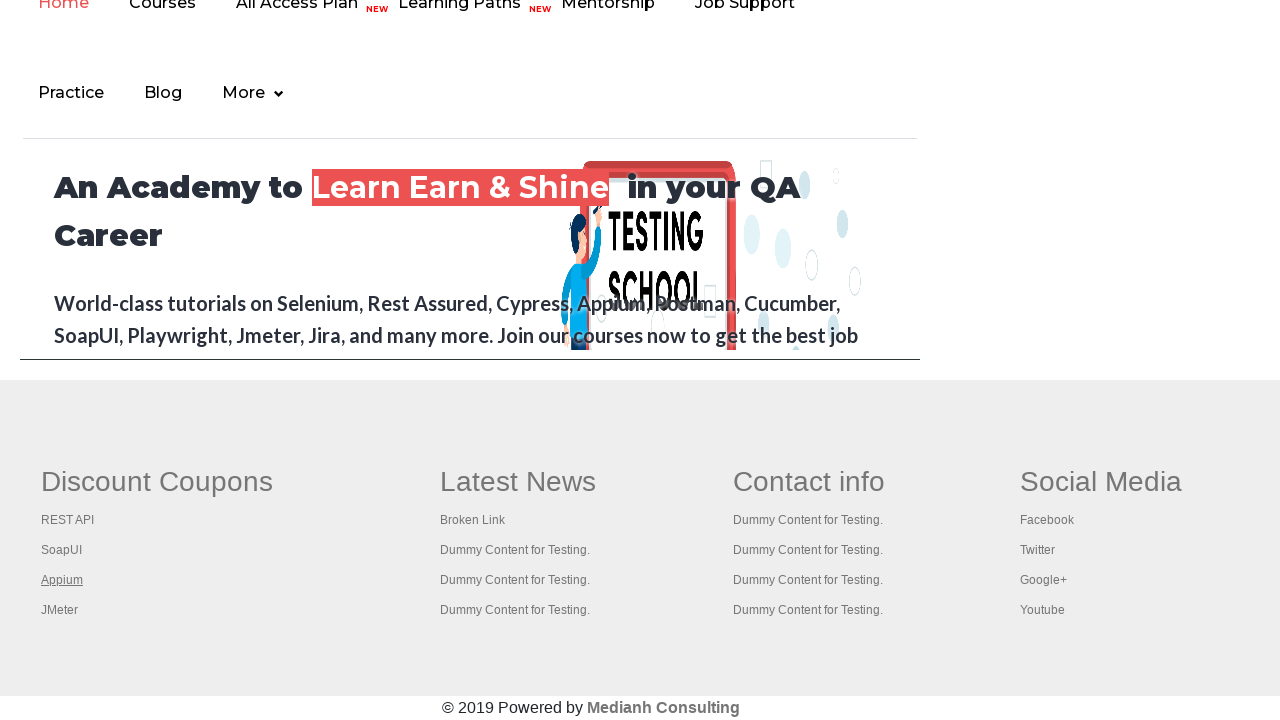

Located footer link at index 4
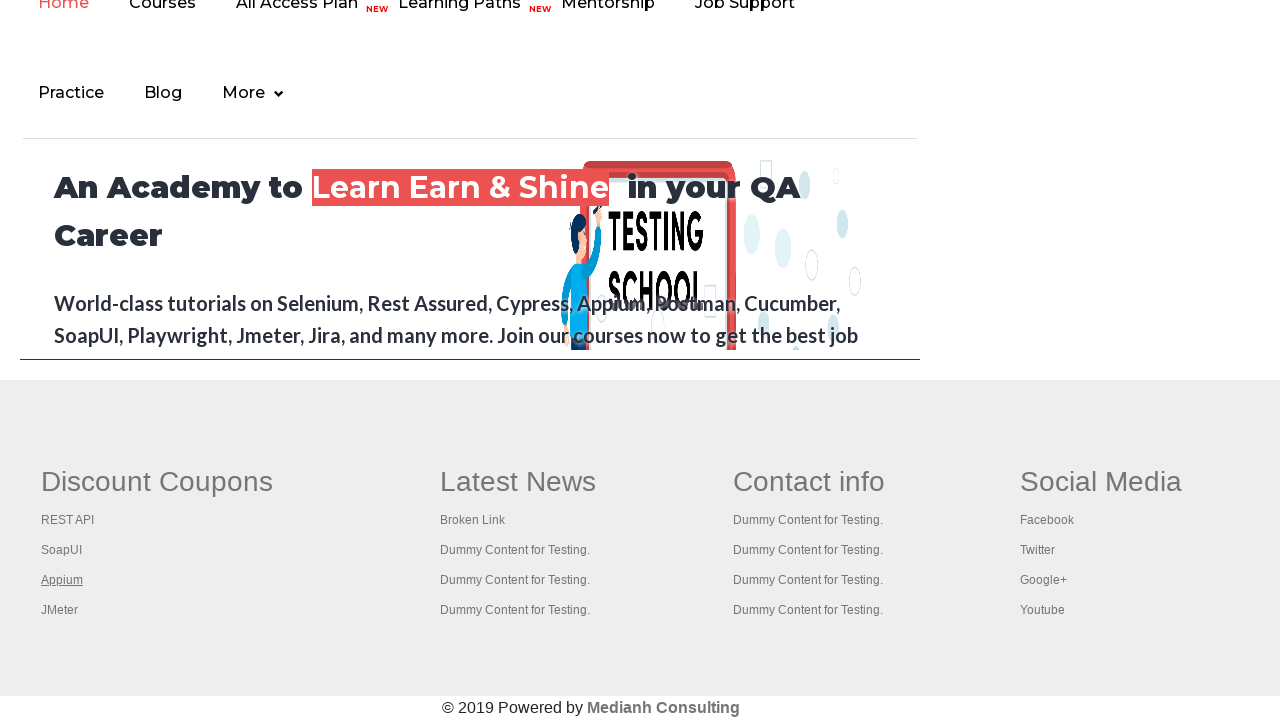

Opened footer link 4 in new tab using Ctrl+Click at (60, 610) on #gf-BIG >> xpath=//table/tbody/tr/td[1]/ul >> a >> nth=4
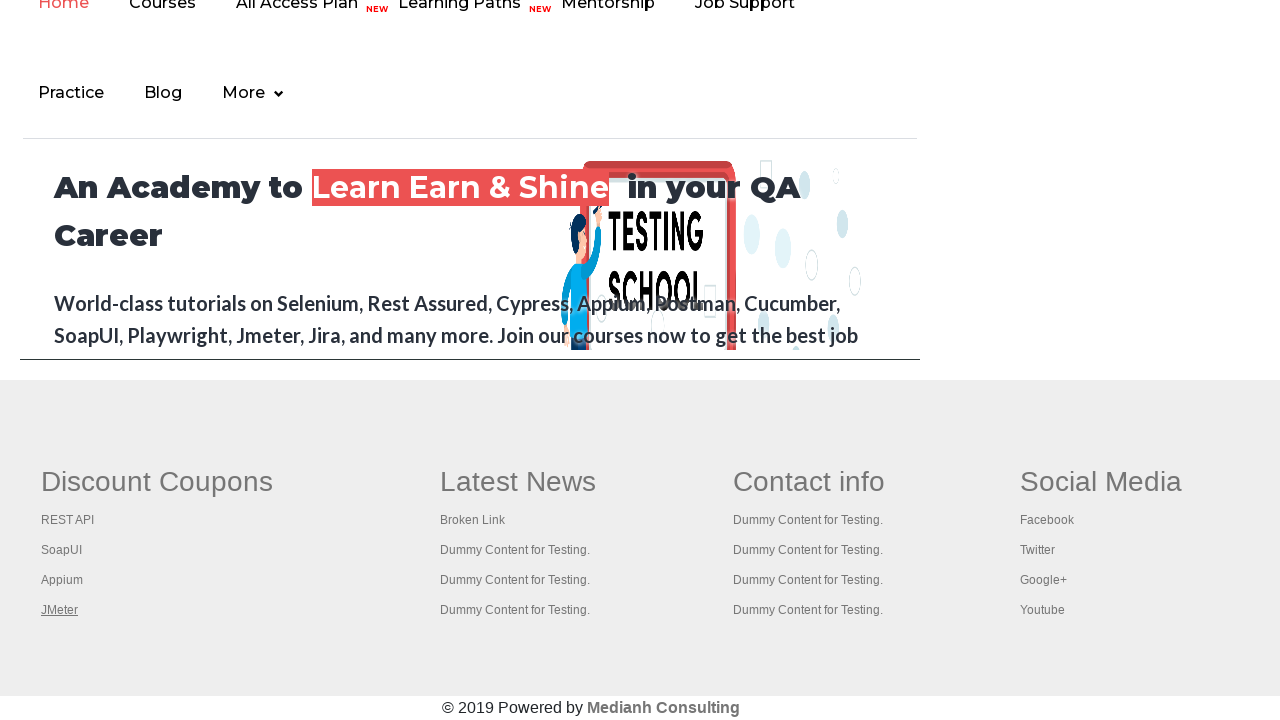

New tab page object created for link 4
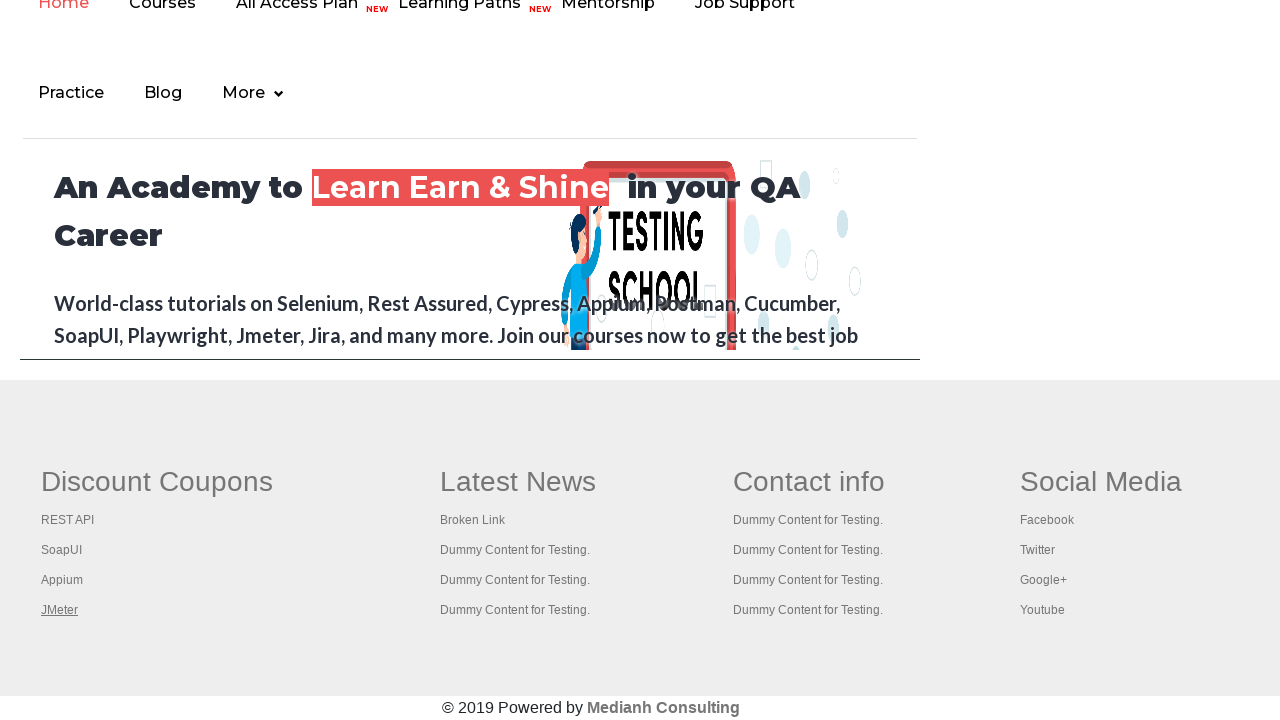

New page 4 finished loading
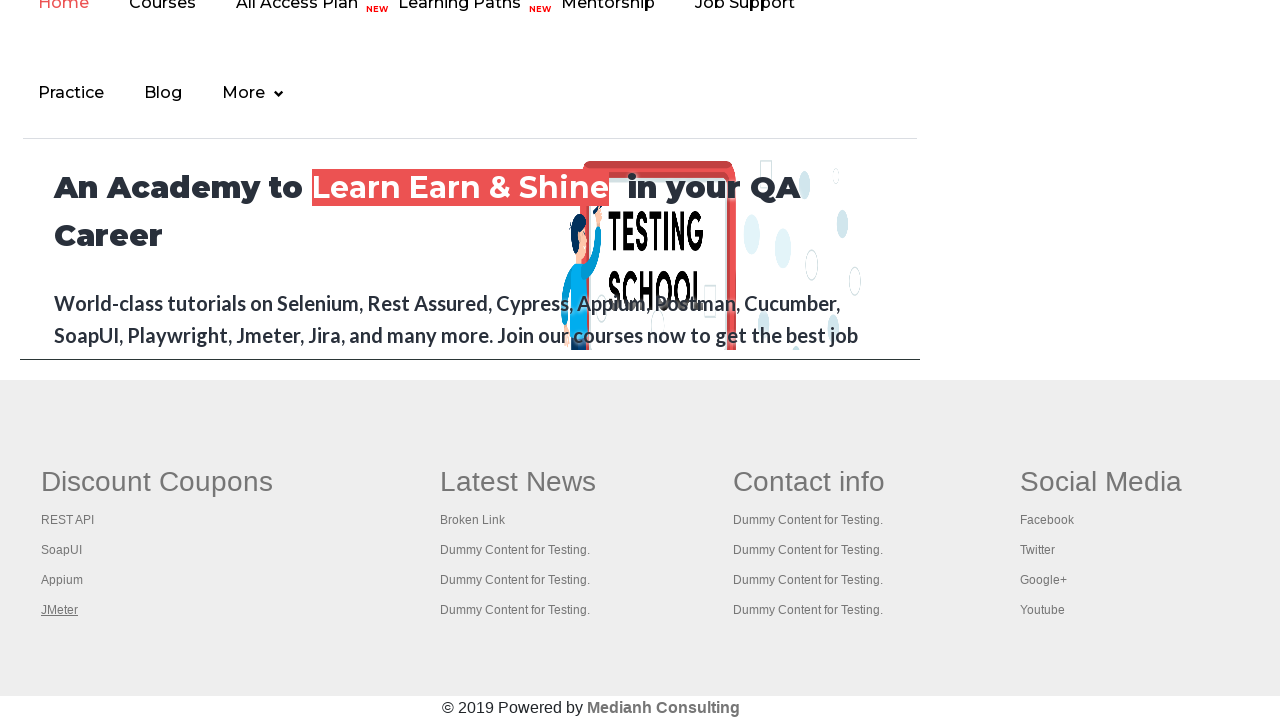

Retrieved all open pages: 5 pages found
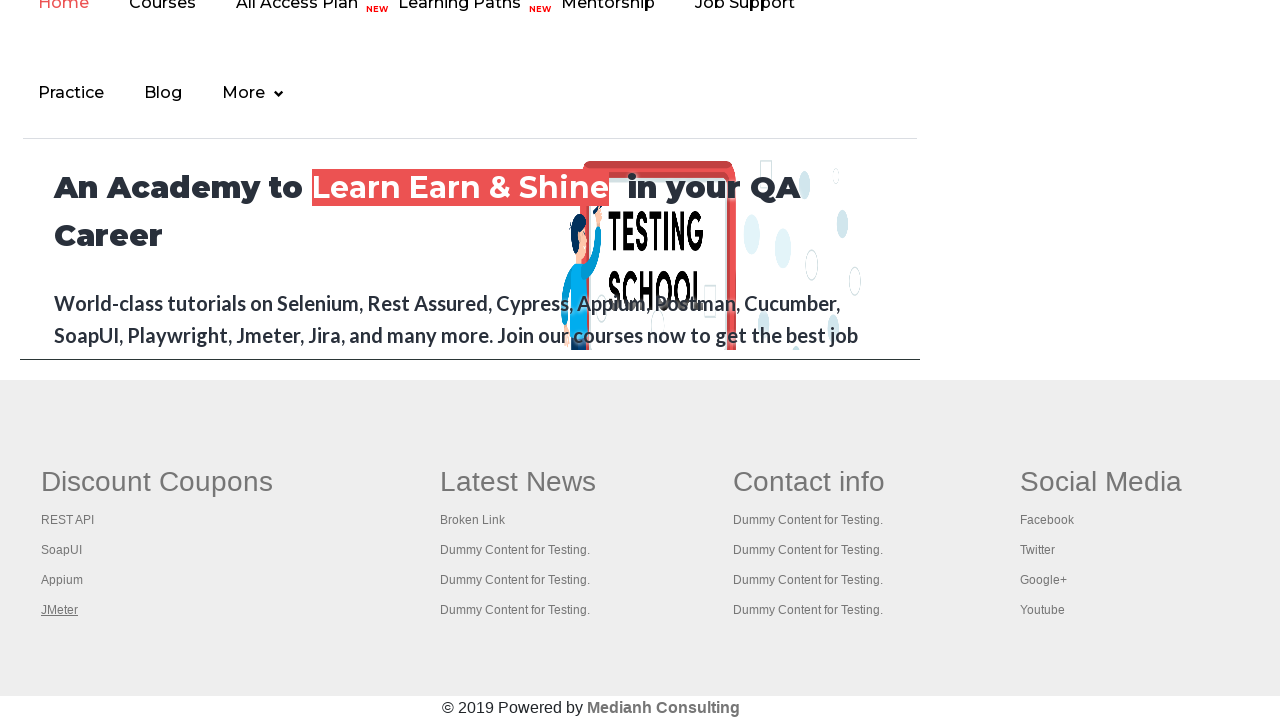

Page title verified: 'Practice Page'
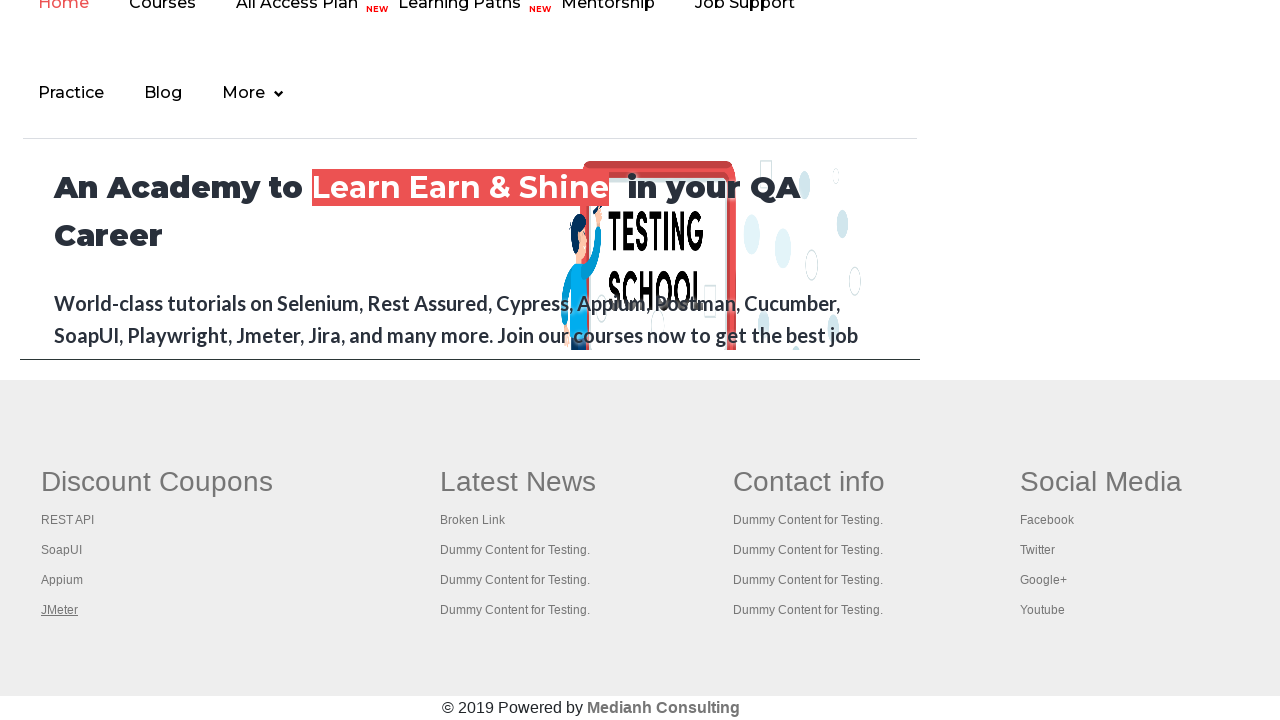

Page title verified: 'REST API Tutorial'
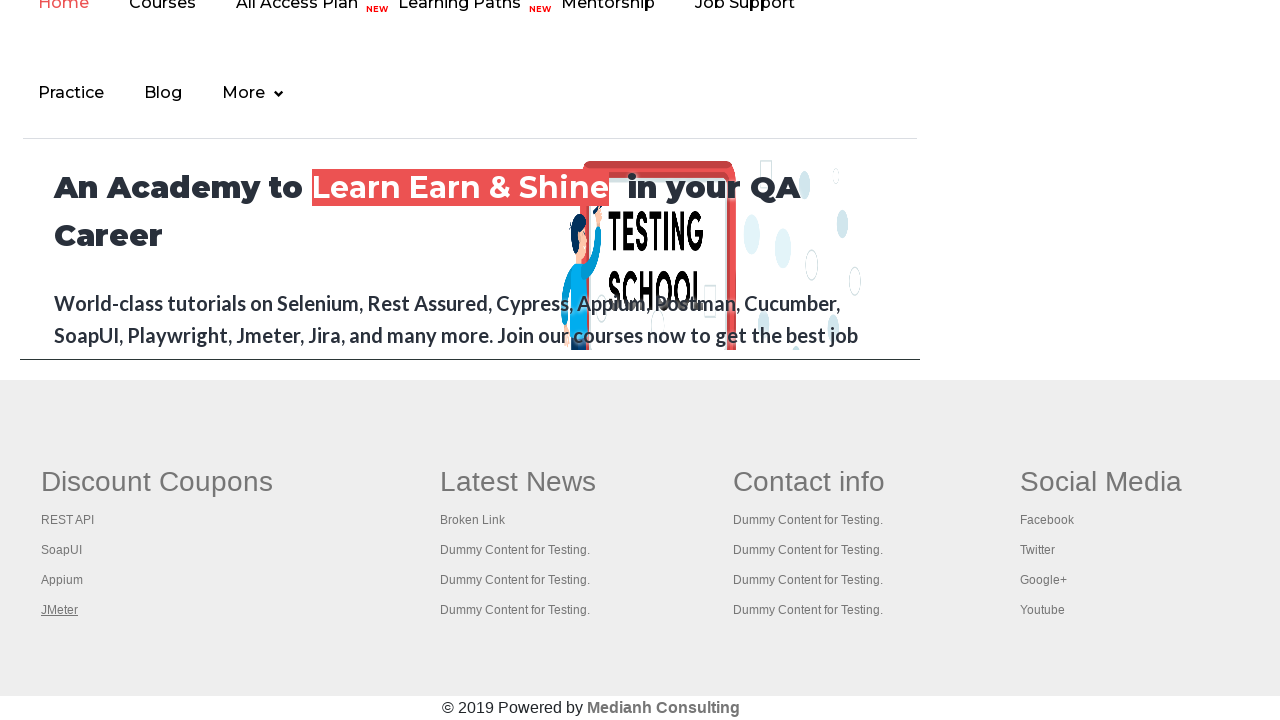

Page title verified: 'The World’s Most Popular API Testing Tool | SoapUI'
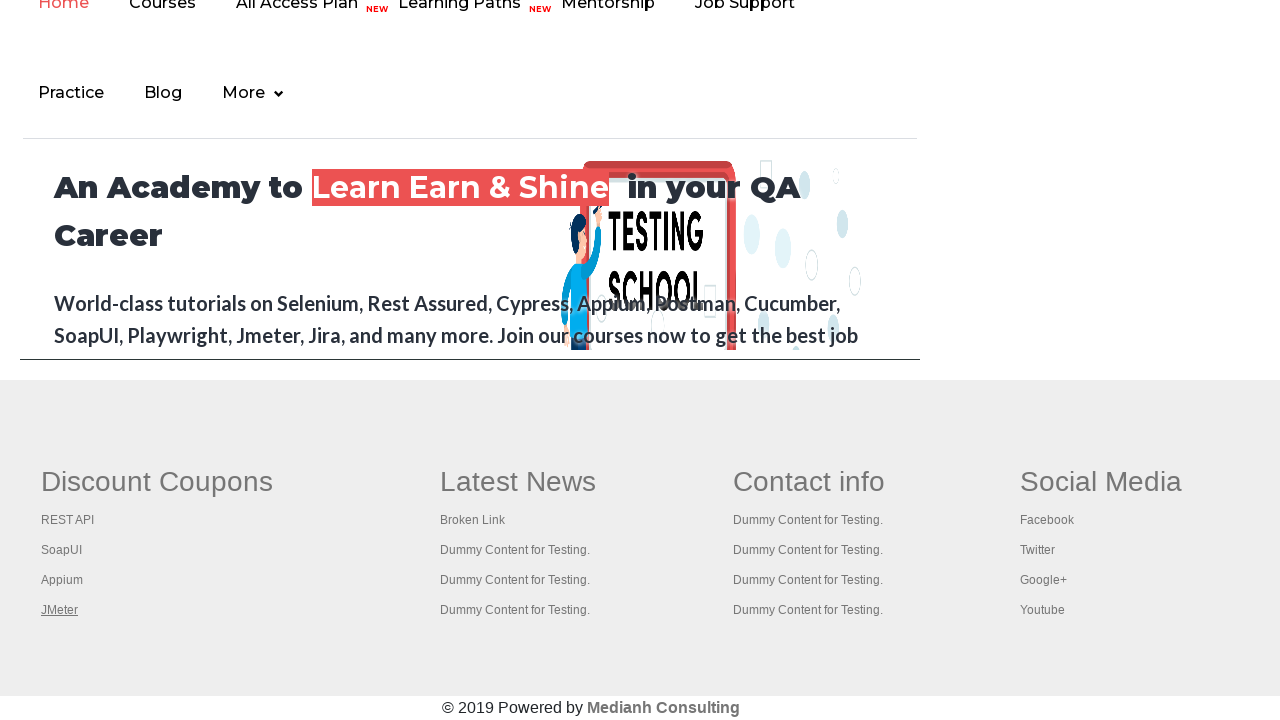

Page title verified: 'Appium tutorial for Mobile Apps testing | RahulShetty Academy | Rahul'
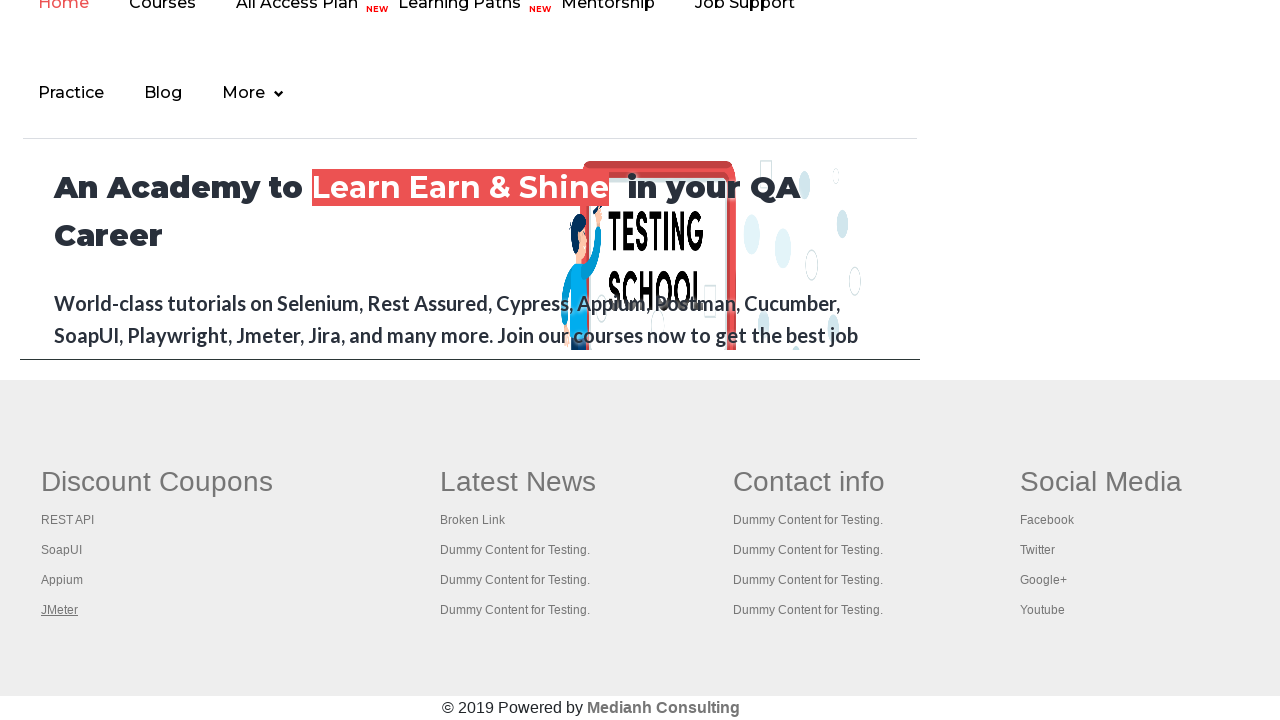

Page title verified: 'Apache JMeter - Apache JMeter™'
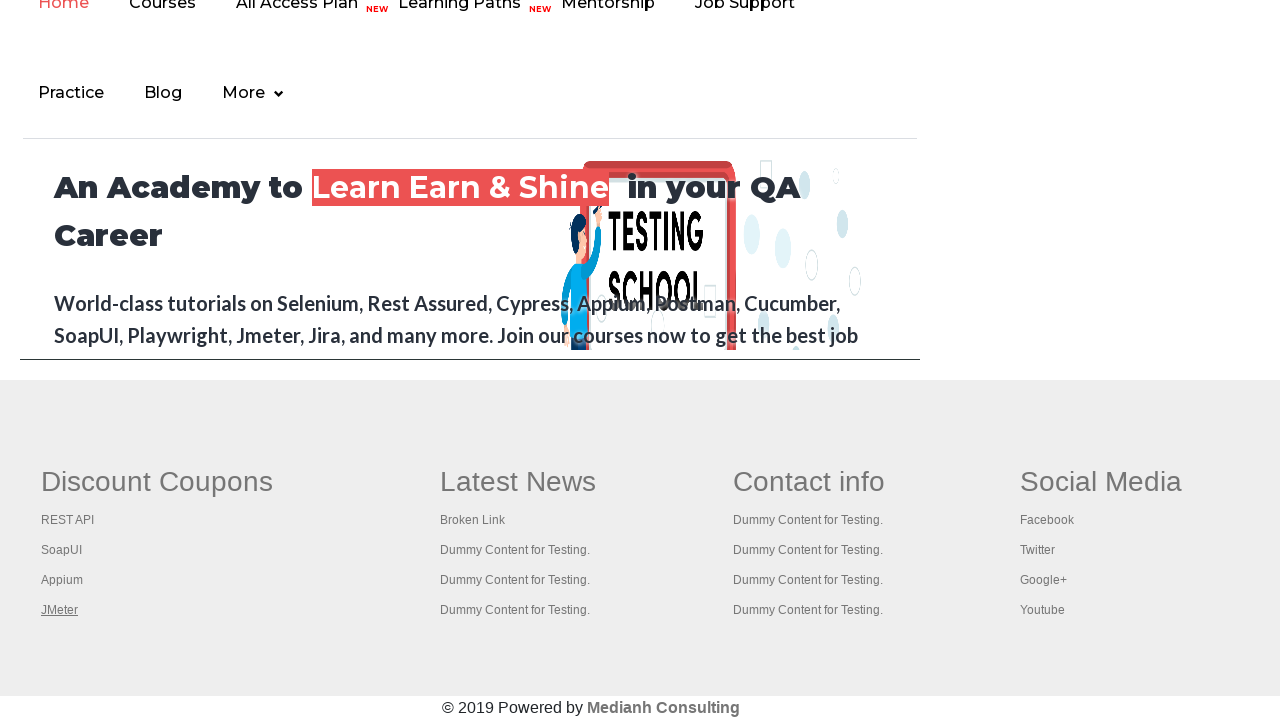

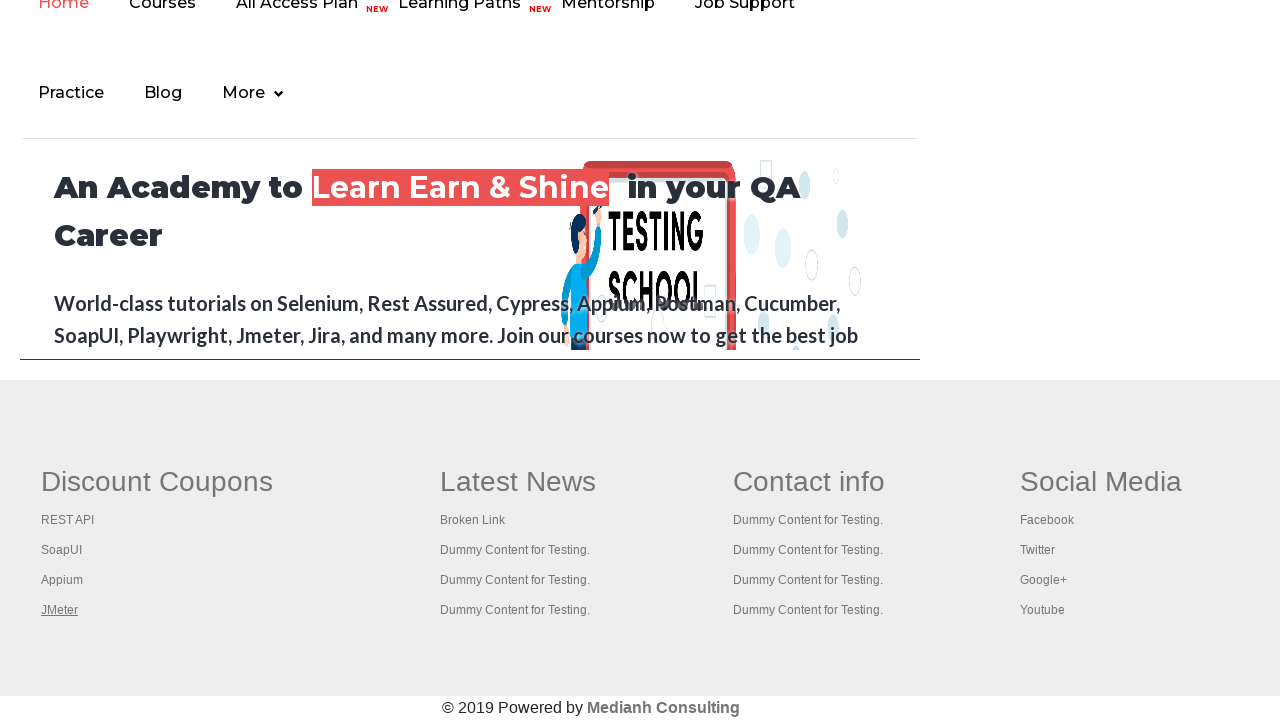